Tests opening a new window by clicking the "New Window" button and verifying the window's URL, title, and content

Starting URL: https://www.tutorialspoint.com/selenium/practice/browser-windows.php

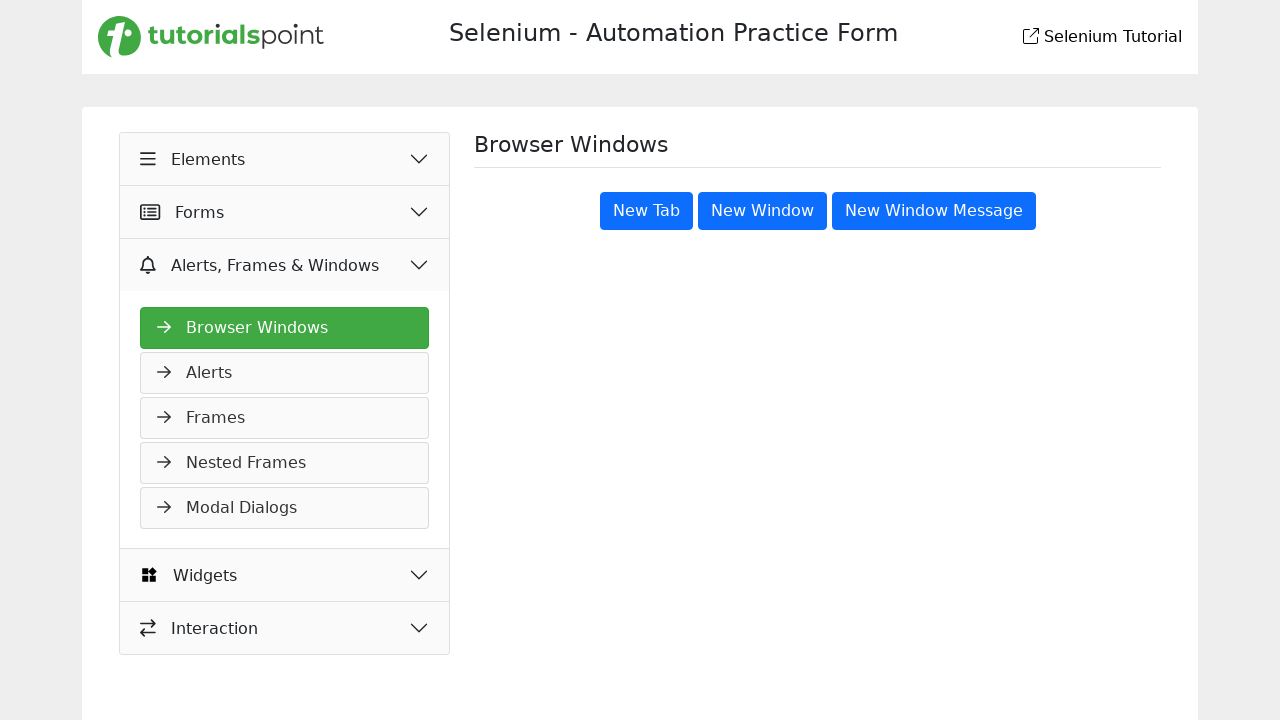

Clicked the 'New Window' button at (762, 211) on xpath=//button[normalize-space()='New Window']
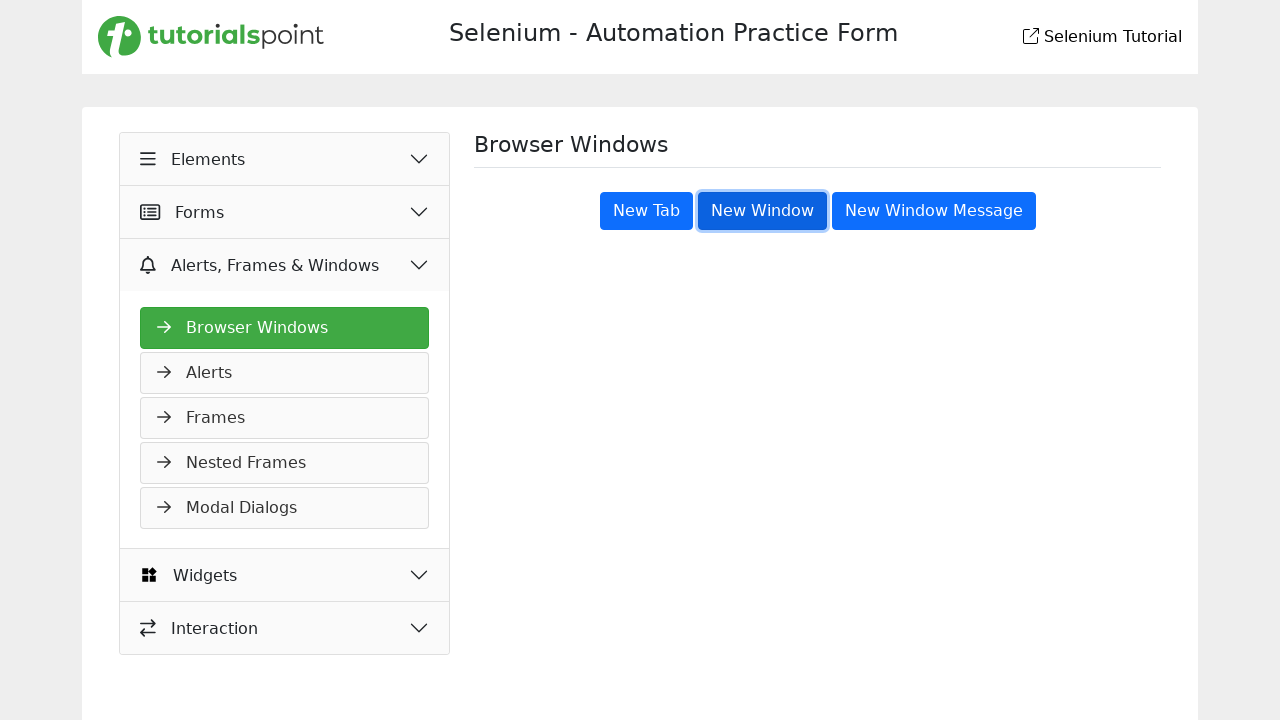

Captured new window page object
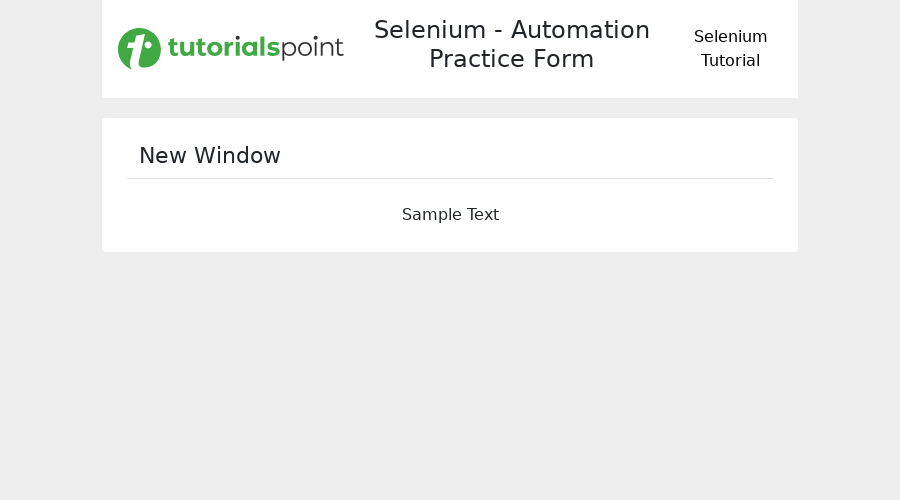

New window page loaded completely
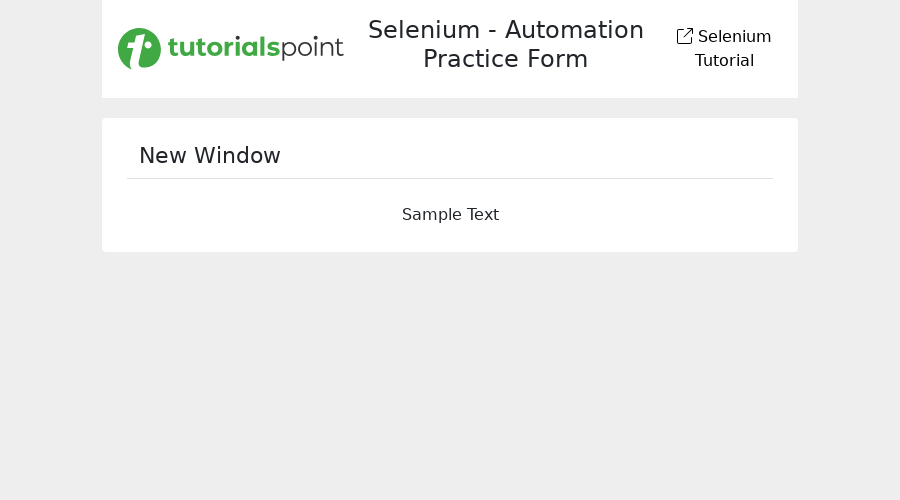

Verified new window URL is correct: https://www.tutorialspoint.com/selenium/practice/new-window.php
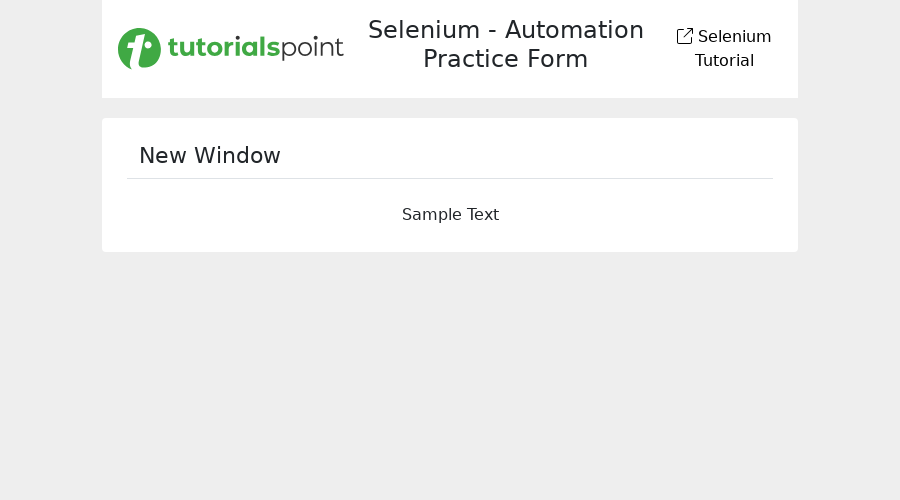

Verified new window title is 'Selenium Practice - Web Tables'
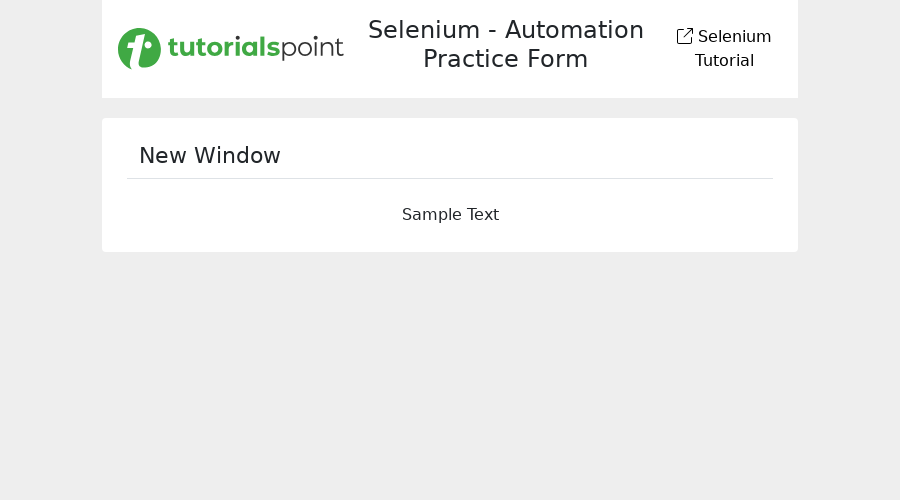

Verified 'New Window' text found in page content
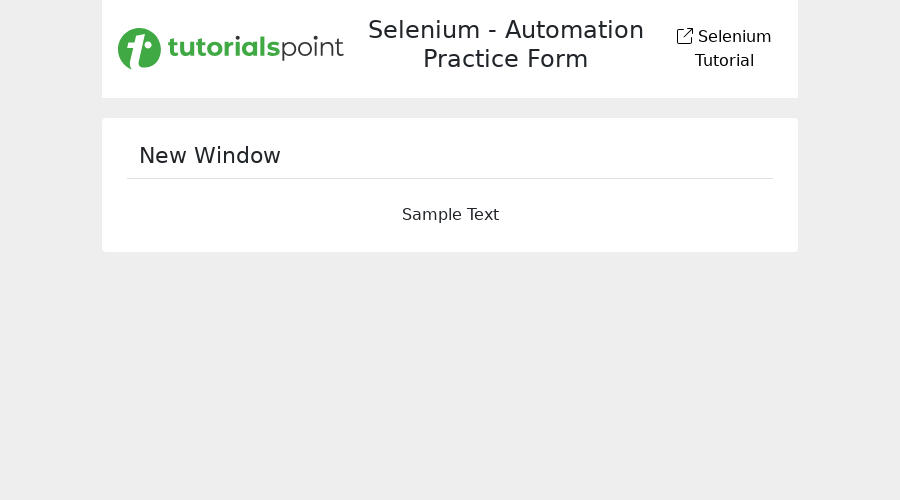

Verified 'Selenium - Automation Practice Form' text found in page content
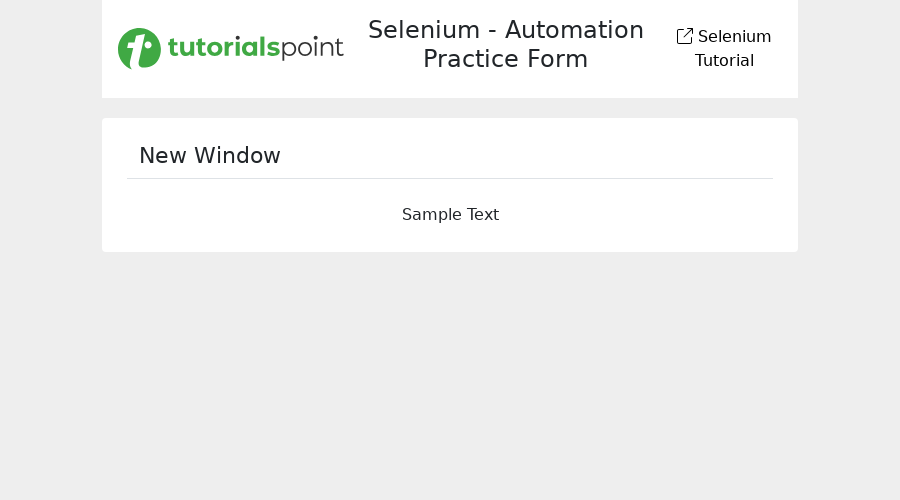

Closed the new window
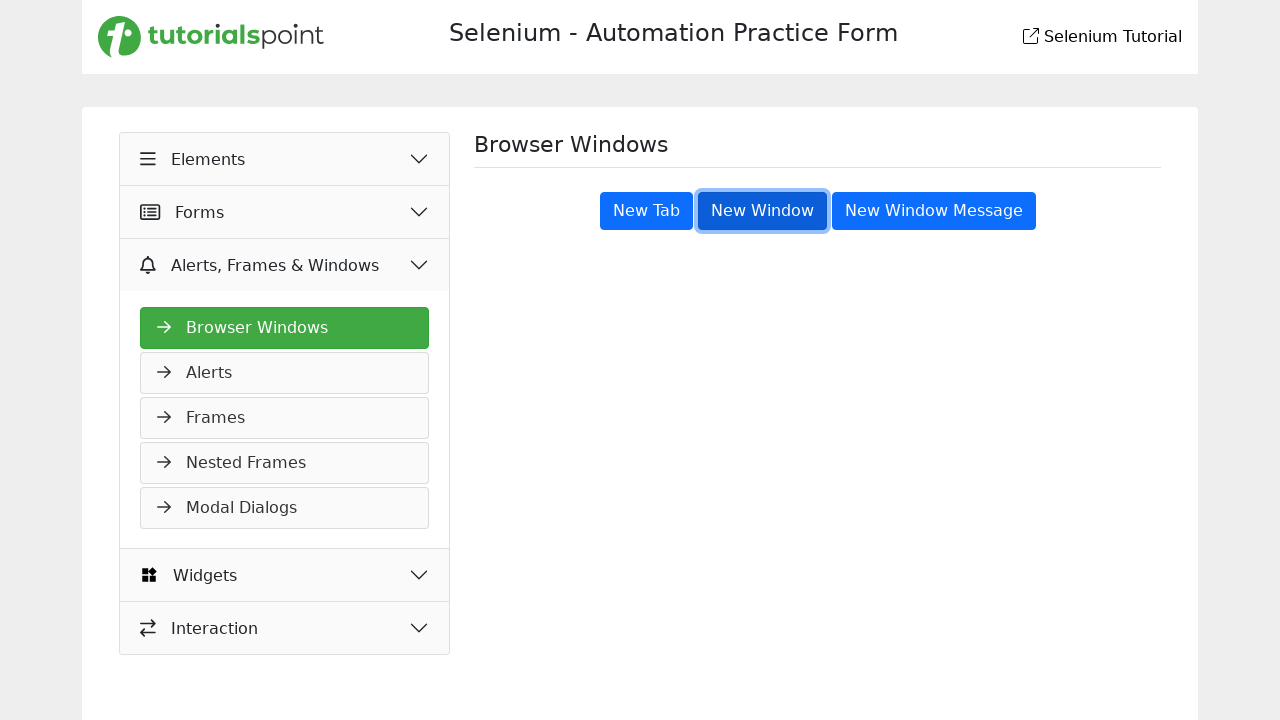

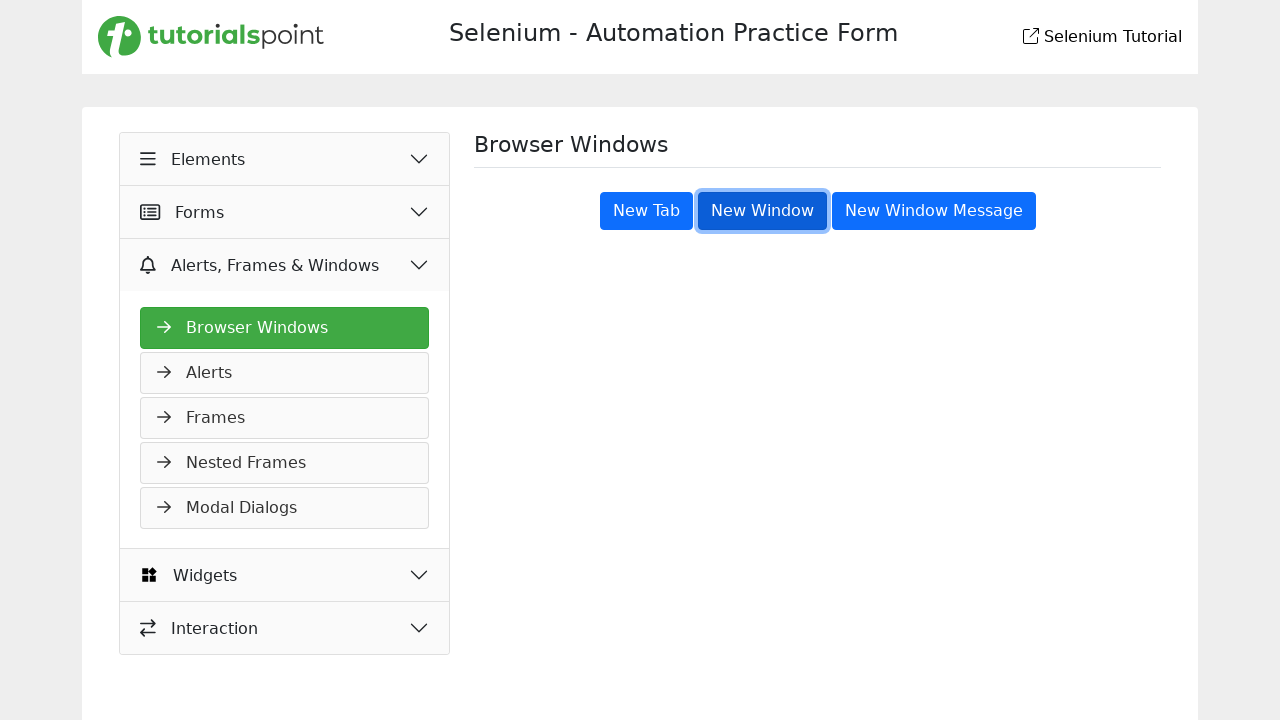